Tests opting out of A/B tests by first setting an opt-out cookie on the homepage, then navigating to the A/B test page and verifying the opt-out is active.

Starting URL: http://the-internet.herokuapp.com

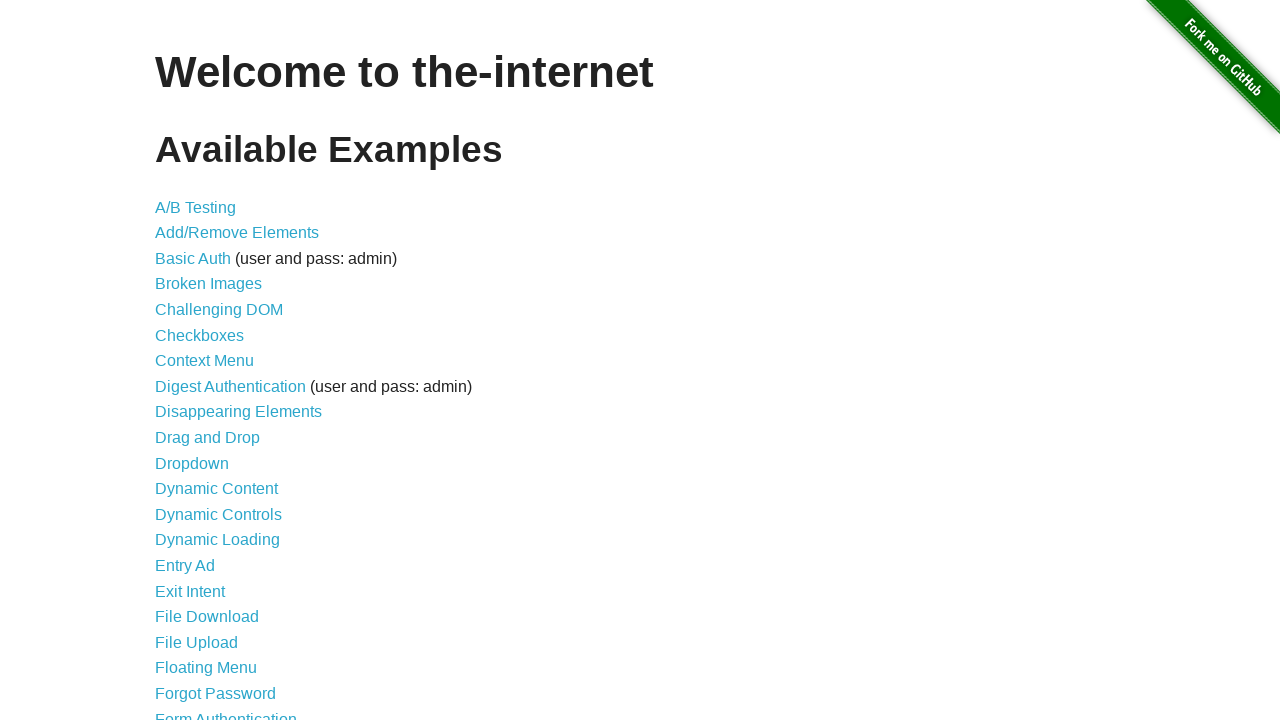

Added optimizelyOptOut cookie to context for the-internet.herokuapp.com domain
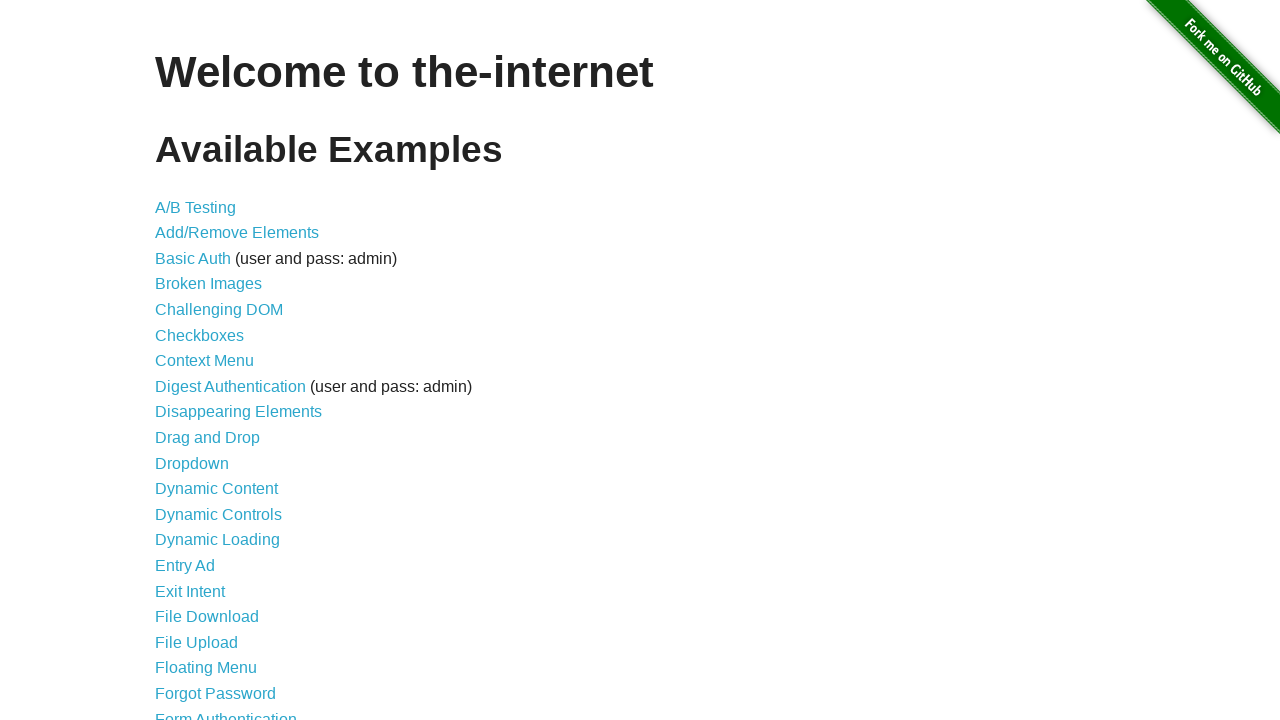

Navigated to A/B test page at http://the-internet.herokuapp.com/abtest
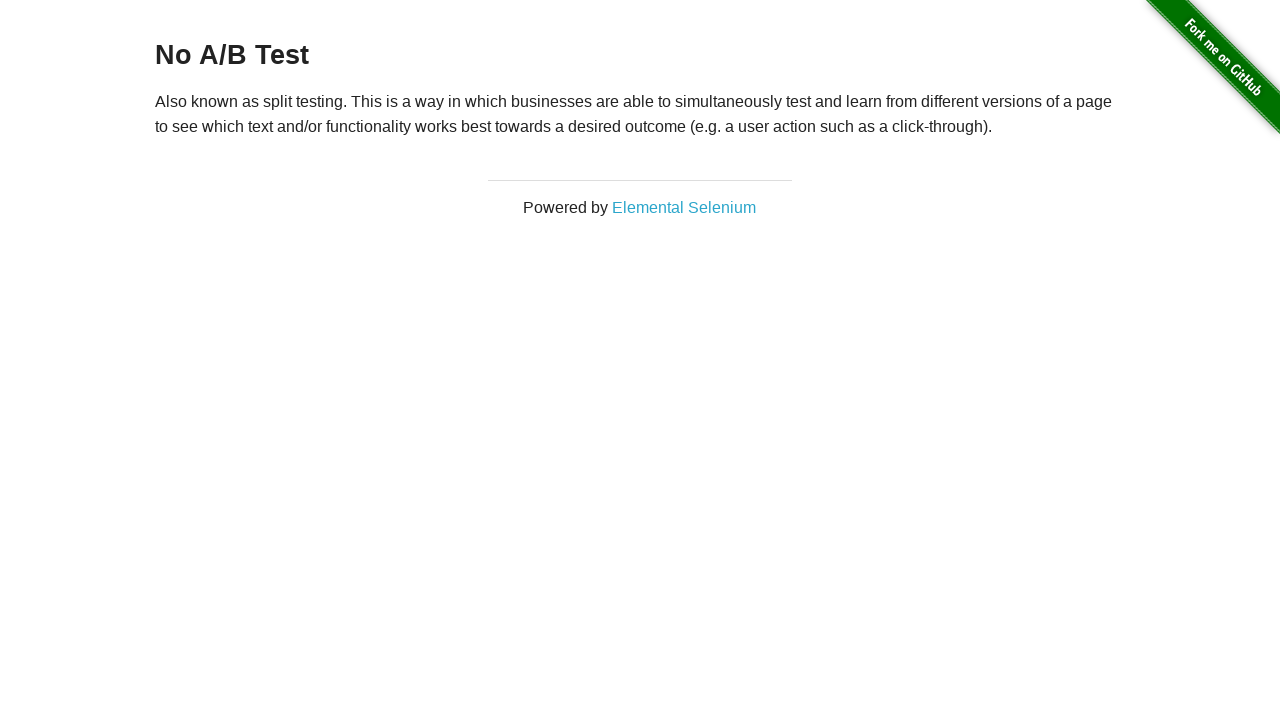

Retrieved heading text from A/B test page
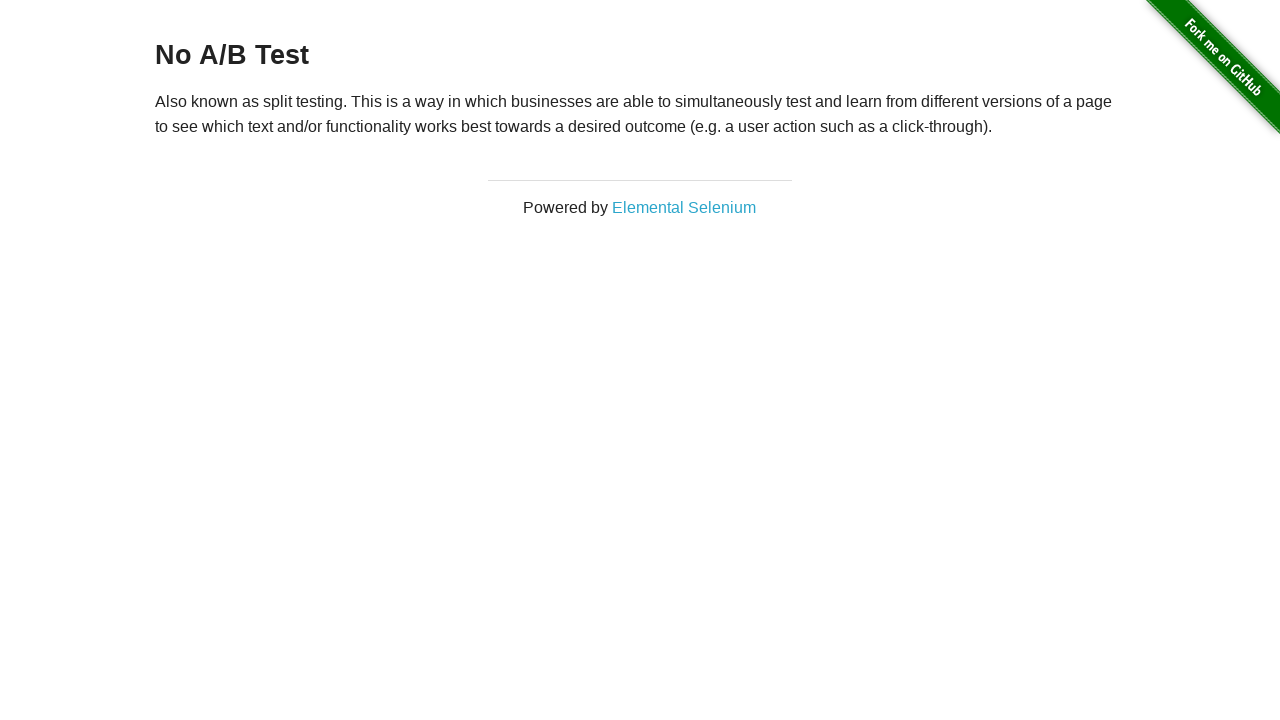

Verified that heading text is 'No A/B Test', confirming opt-out cookie is active
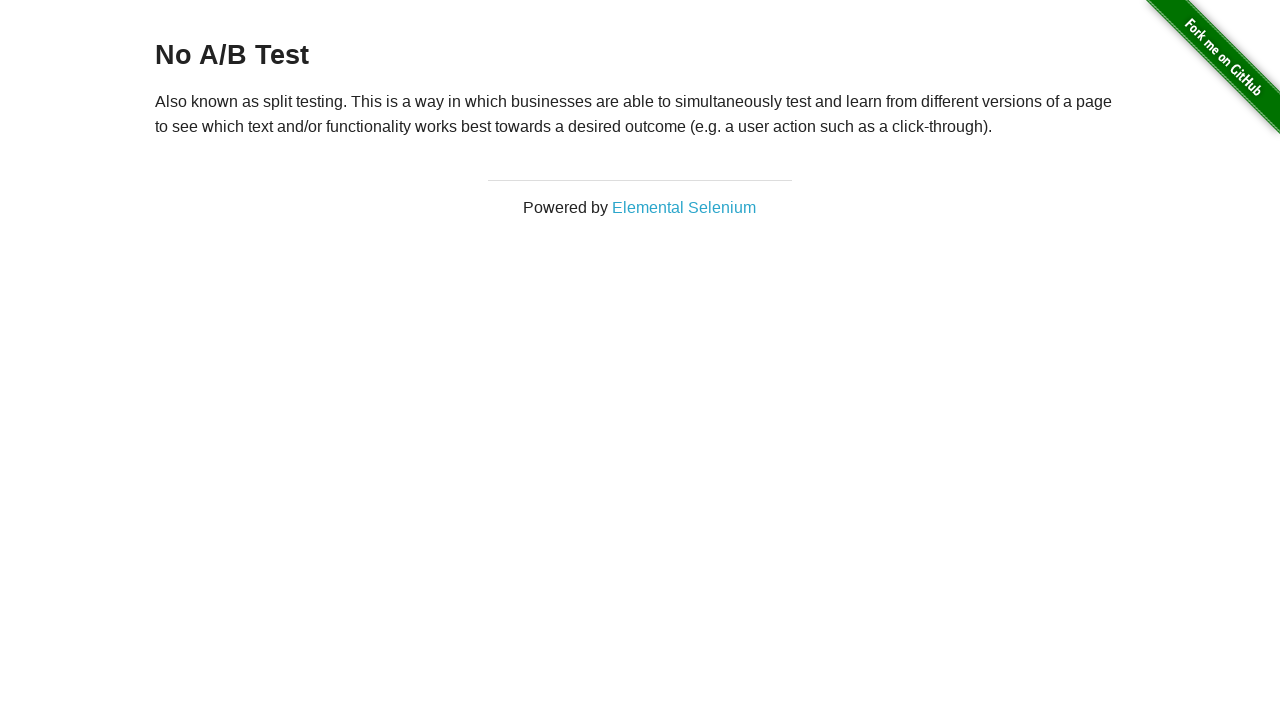

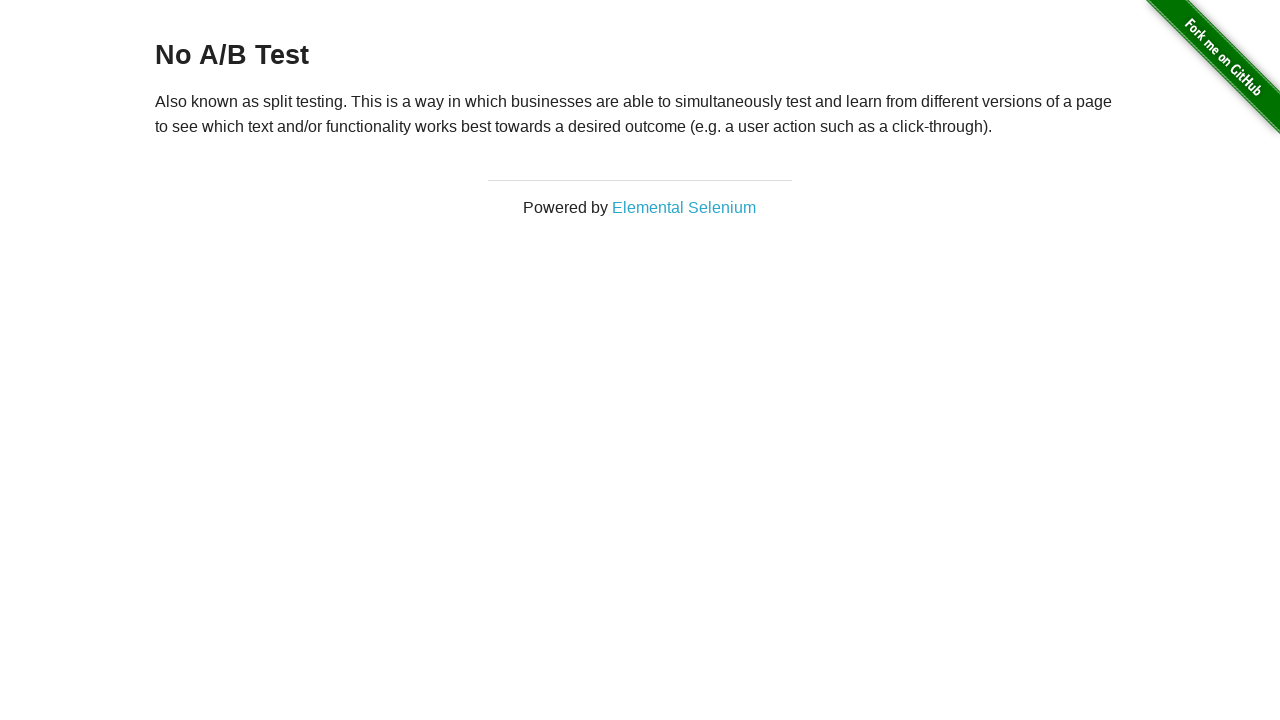